Tests a demo application by navigating to the login page and clicking the Log In button to access the app page

Starting URL: https://demo.applitools.com

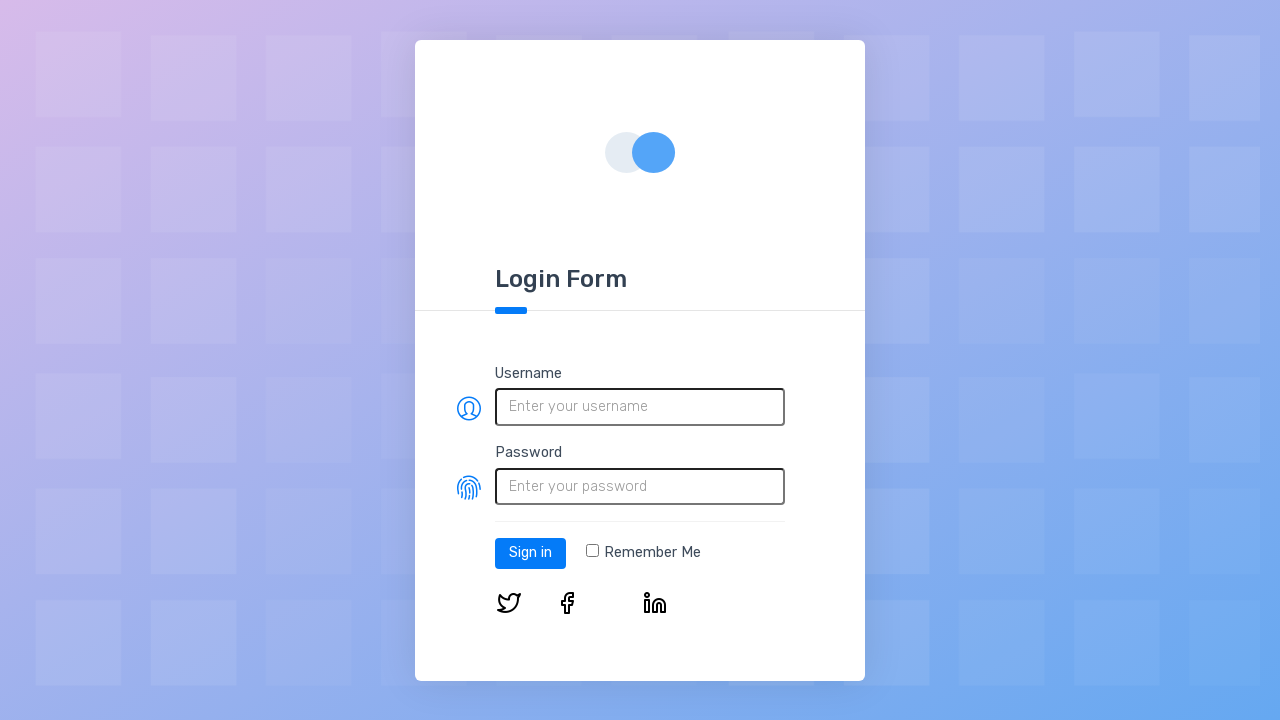

Set viewport size to 800x600
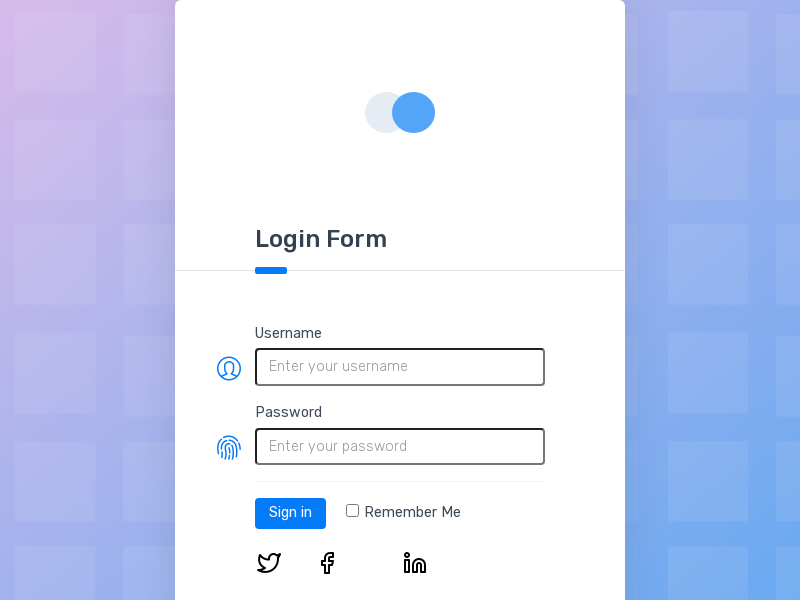

Login page loaded and Log In button is visible
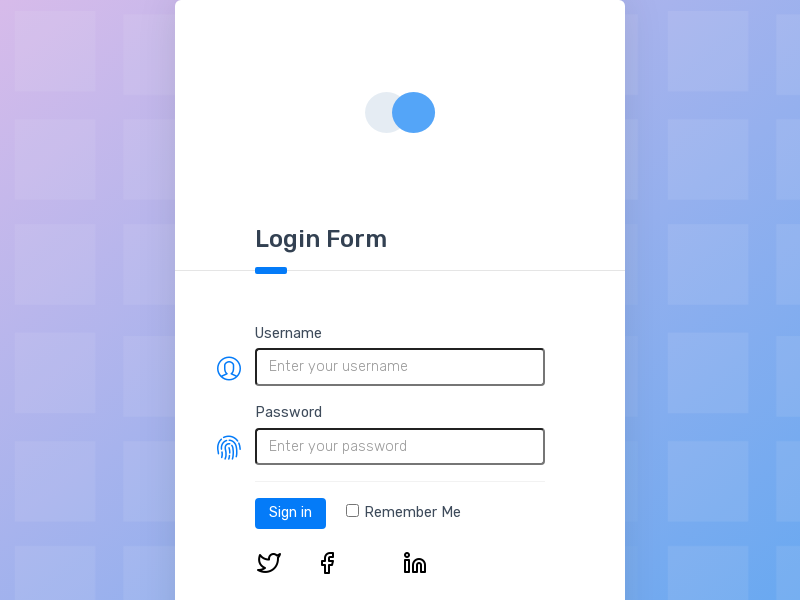

Clicked the Log In button at (290, 513) on #log-in
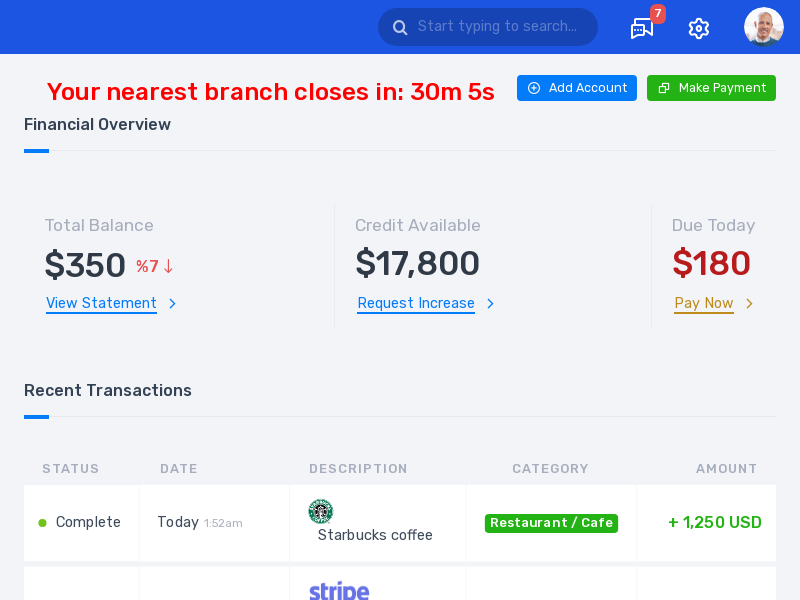

App page loaded successfully after login
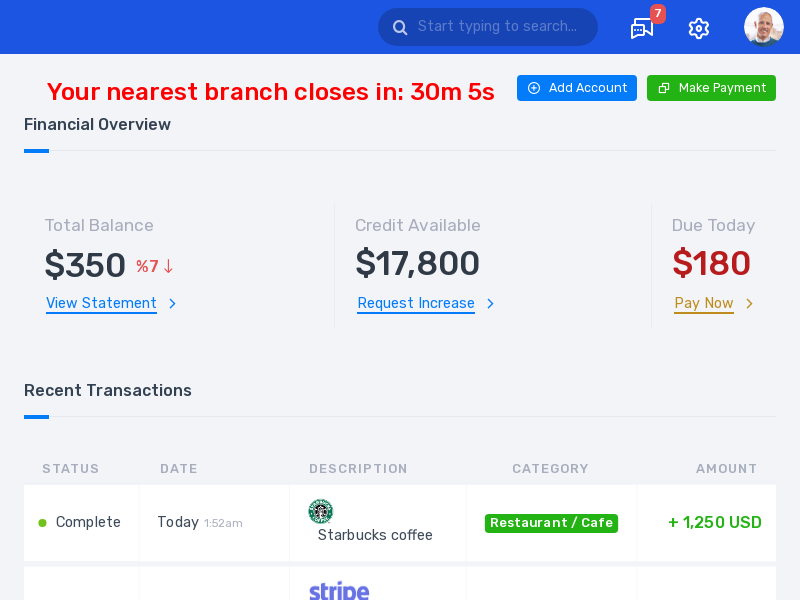

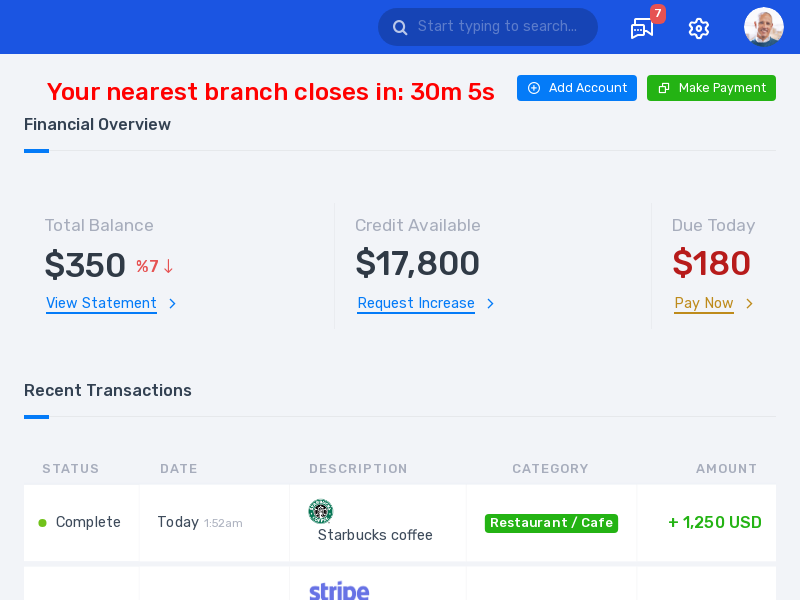